Tests the complete purchase flow on DemoBlaze e-commerce demo site - selecting a product (Sony Vaio i7), adding to cart, proceeding to checkout, filling payment details, and completing the purchase.

Starting URL: https://www.demoblaze.com/index.html

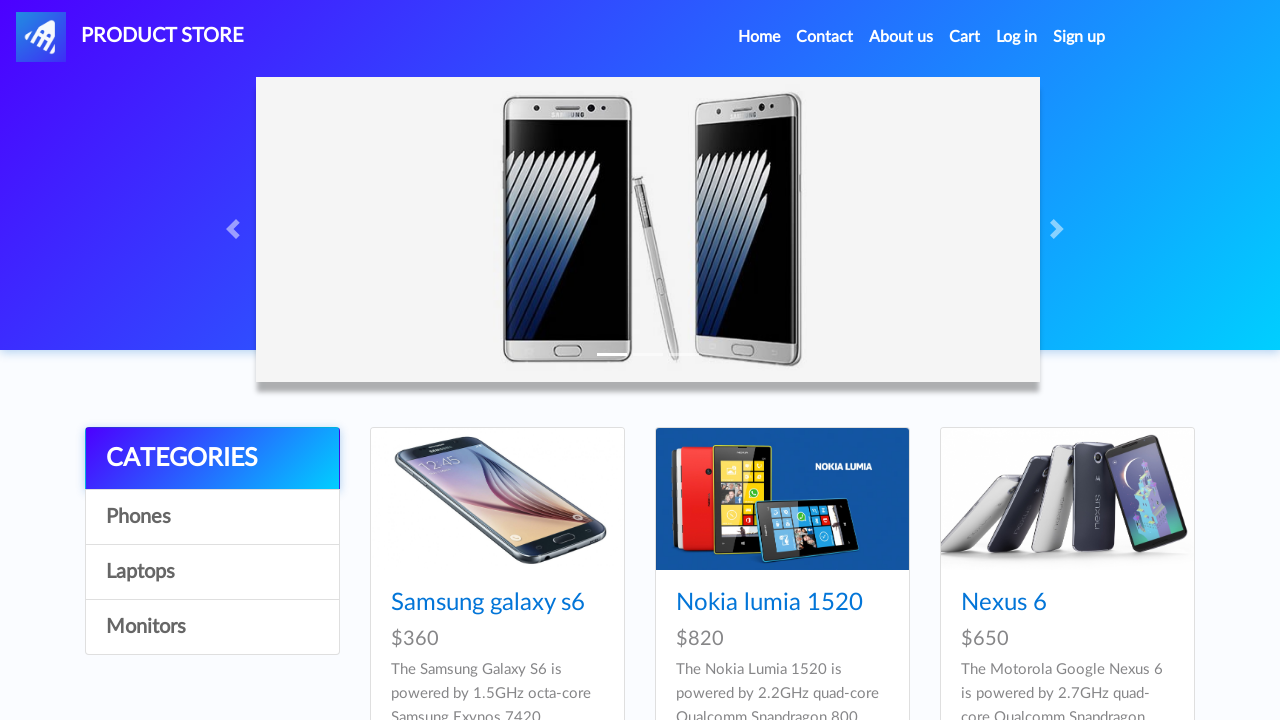

Waited for products to load on DemoBlaze homepage
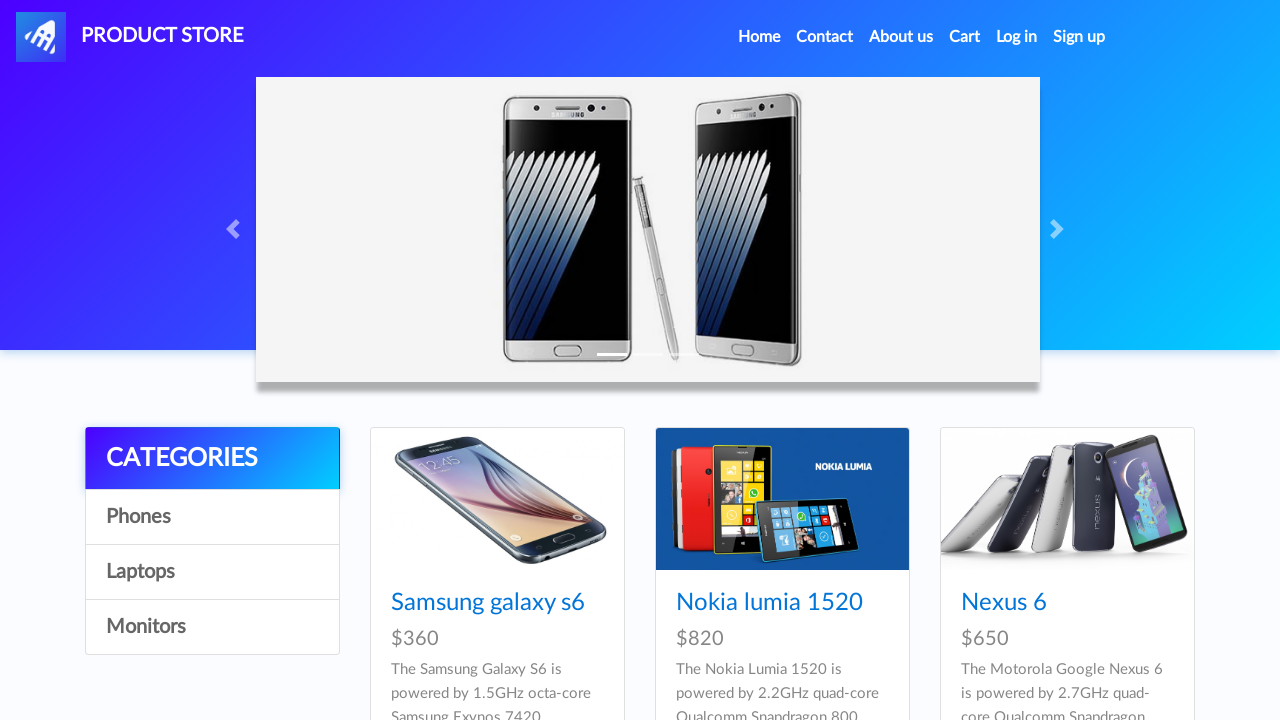

Clicked on Sony Vaio i7 product at (1024, 361) on div.col-lg-9>div>div:last-of-type>div>div a
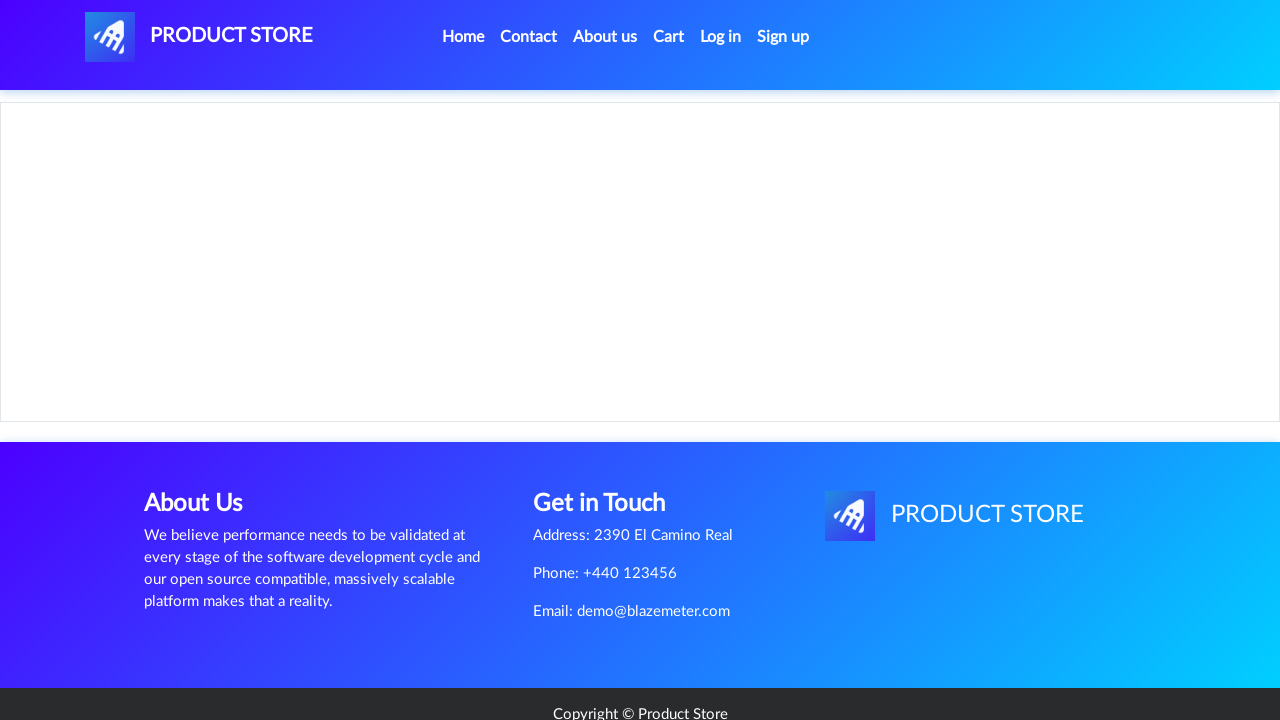

Product details page loaded
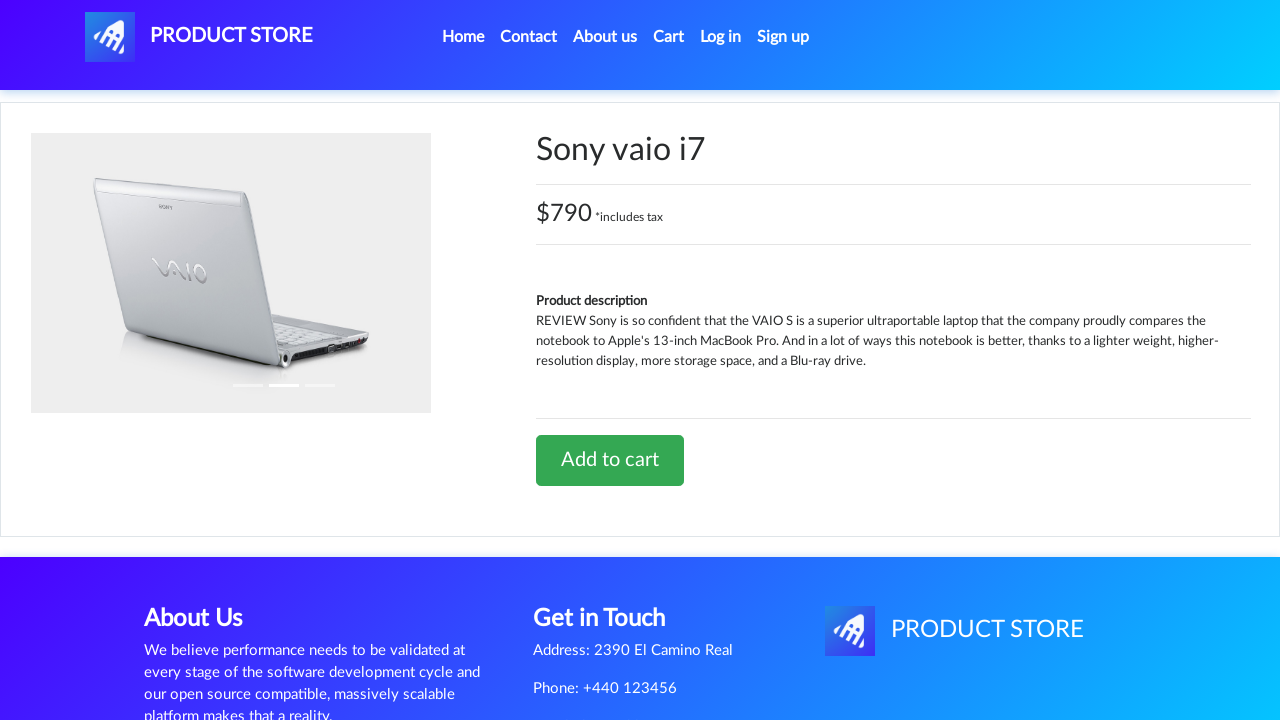

Clicked Add to Cart button at (610, 460) on div.row:nth-of-type(2) div a
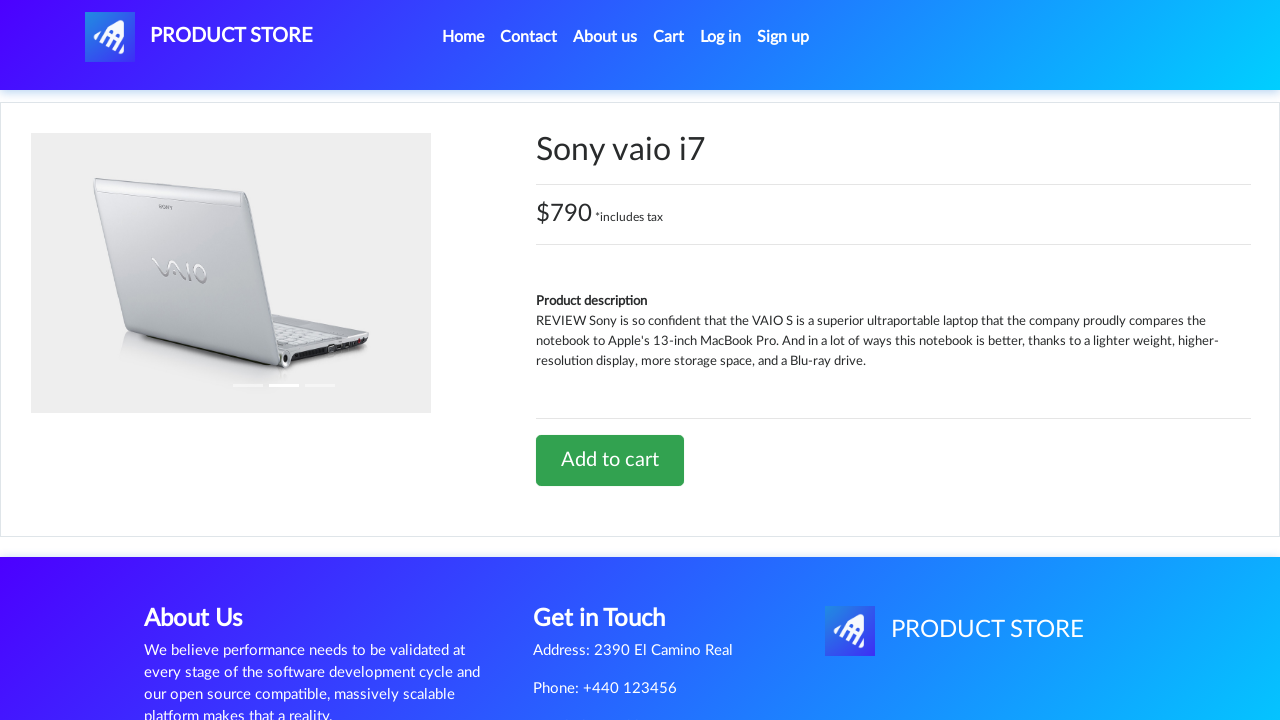

Set up dialog handler to accept alerts
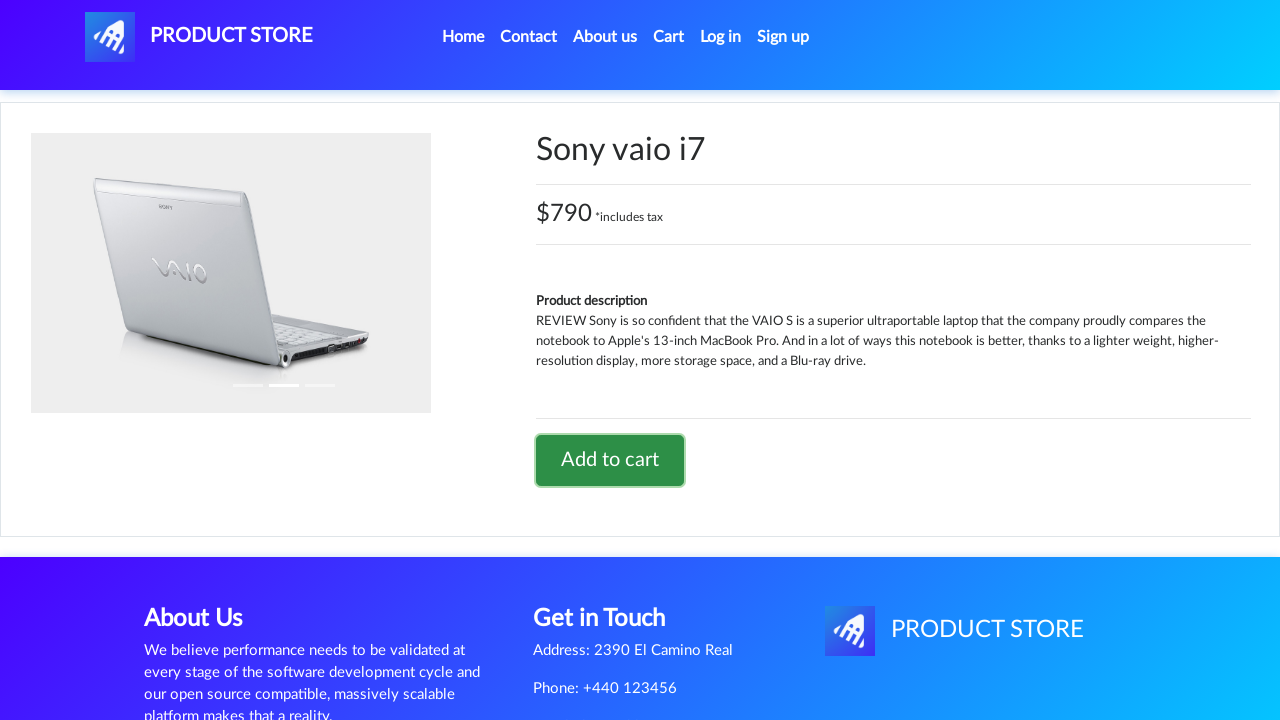

Waited for alert confirmation
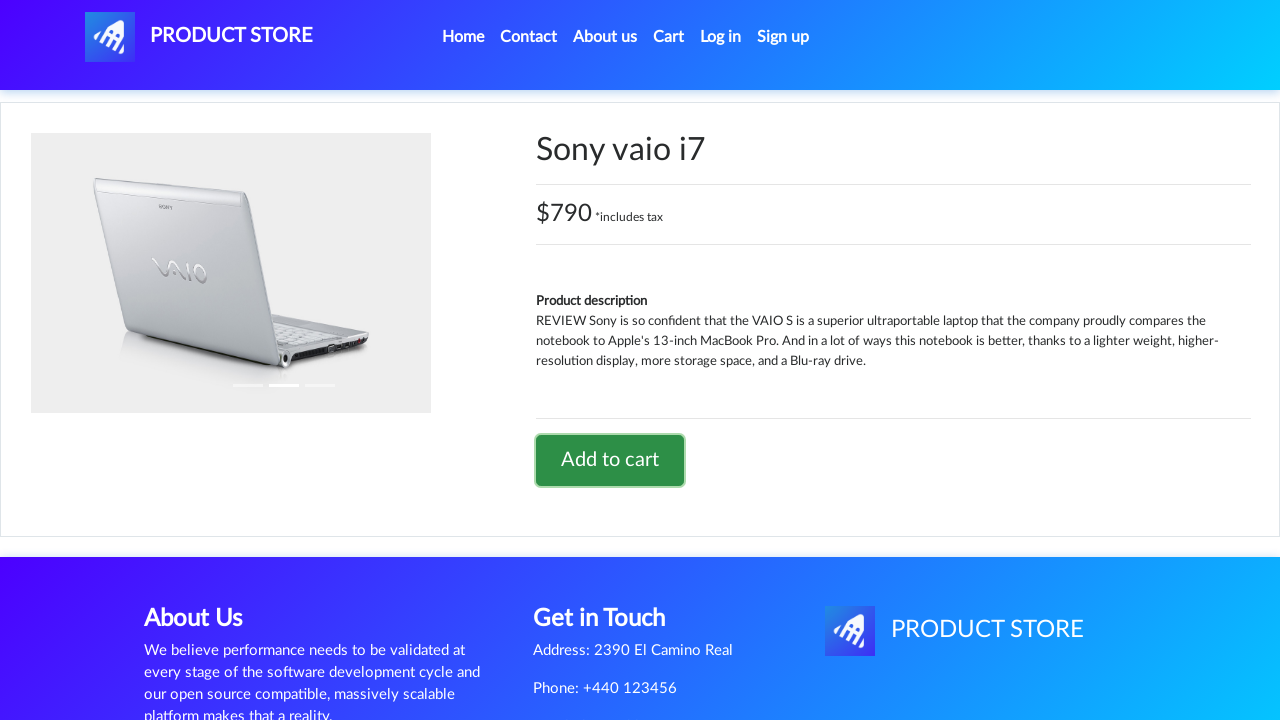

Clicked on Cart in navigation menu at (669, 37) on li.nav-item:nth-of-type(4) a
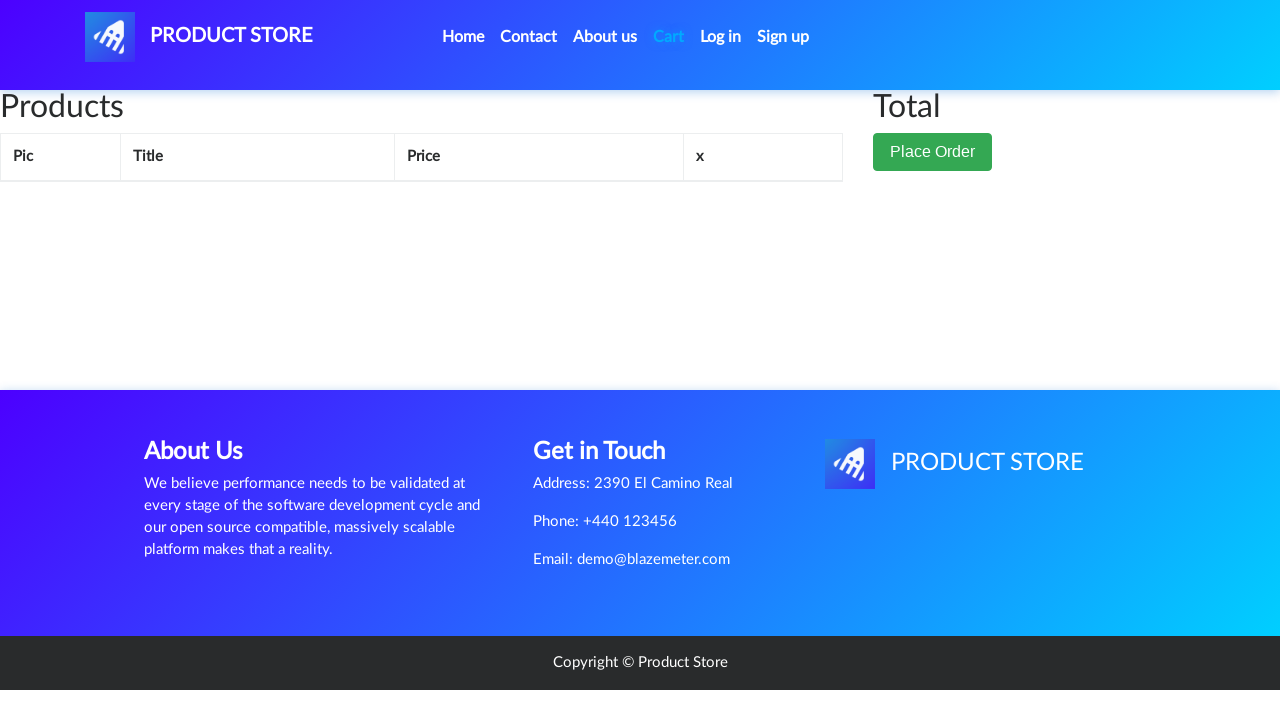

Cart page loaded with Sony Vaio i7 item displayed
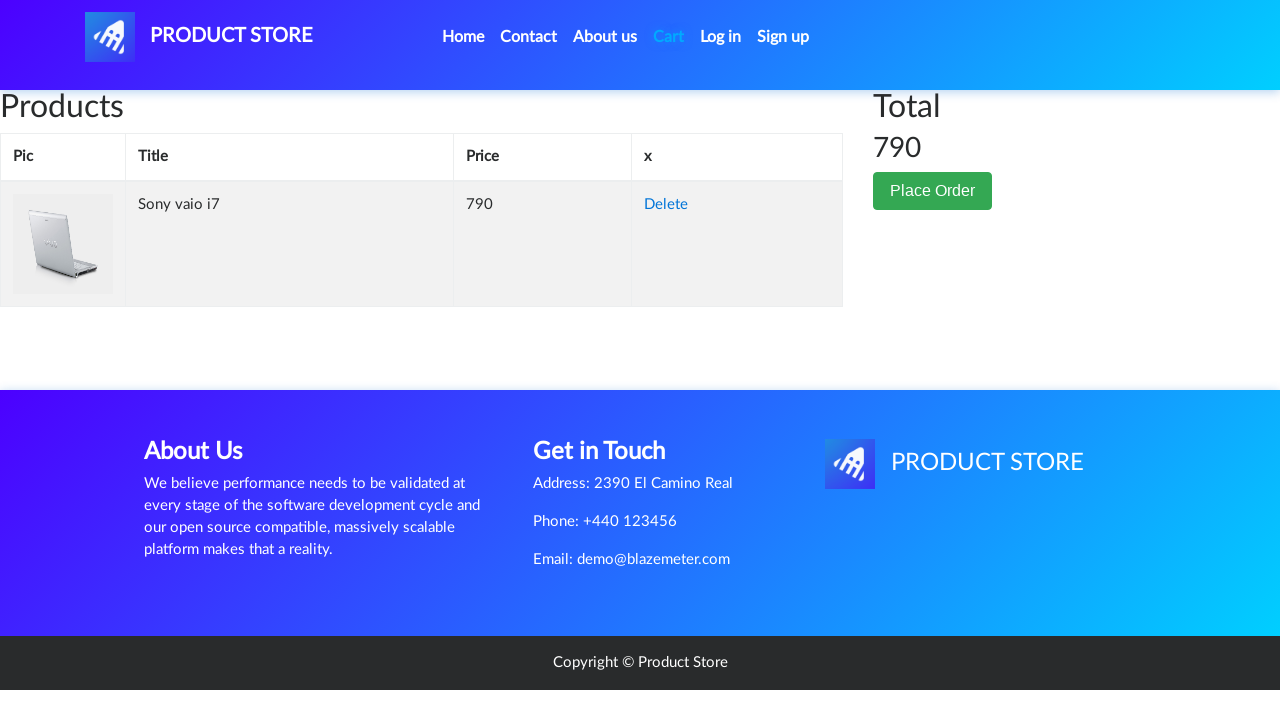

Waited for Place Order button to appear
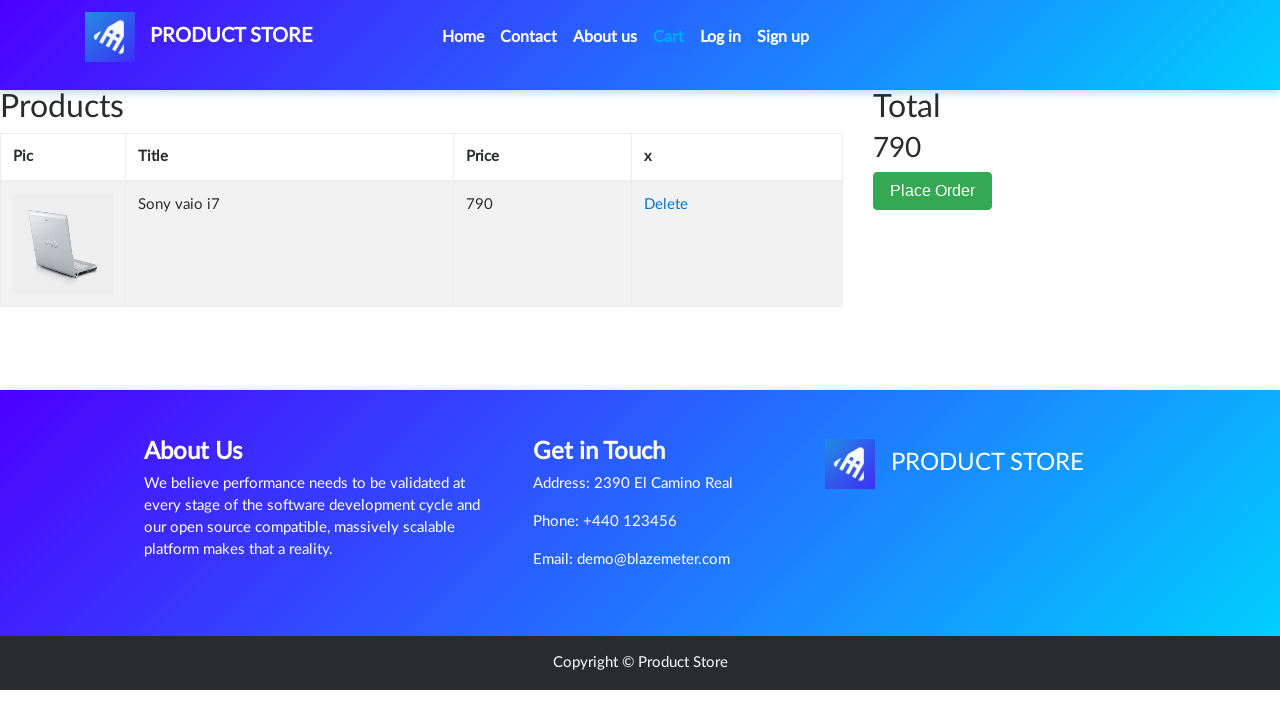

Clicked Place Order button at (933, 191) on button.btn.btn-success
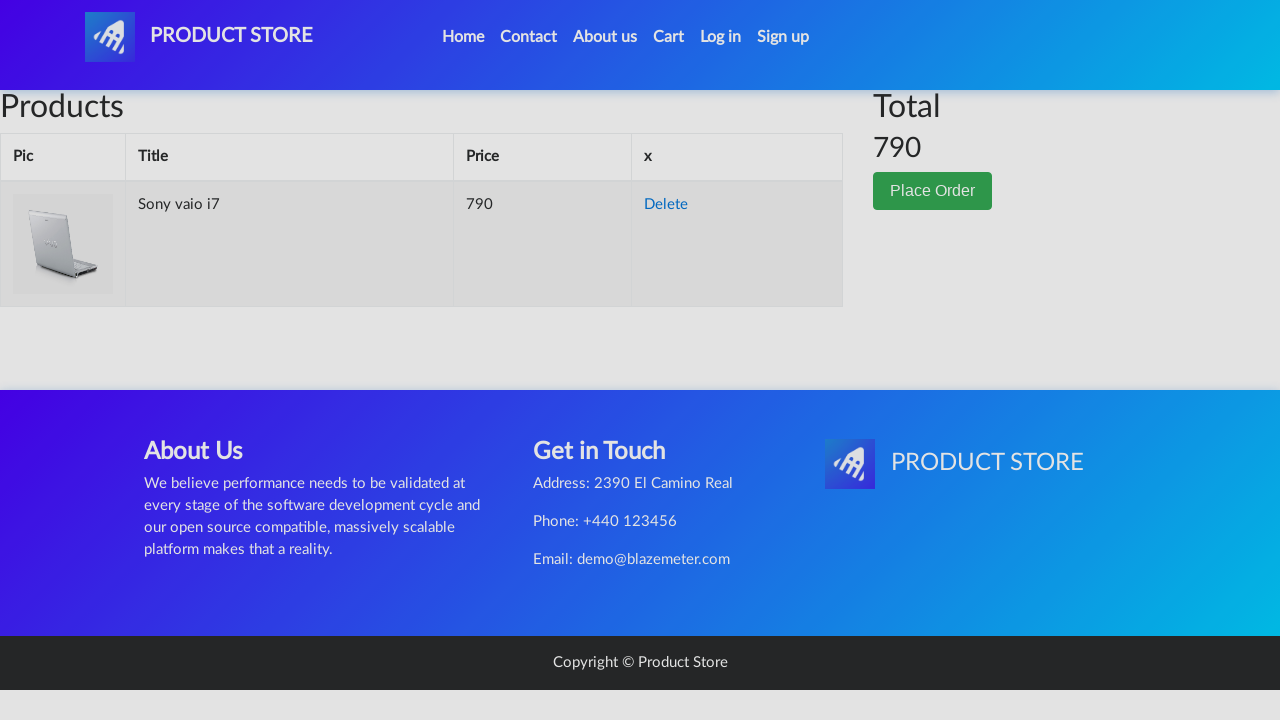

Order modal opened with payment form
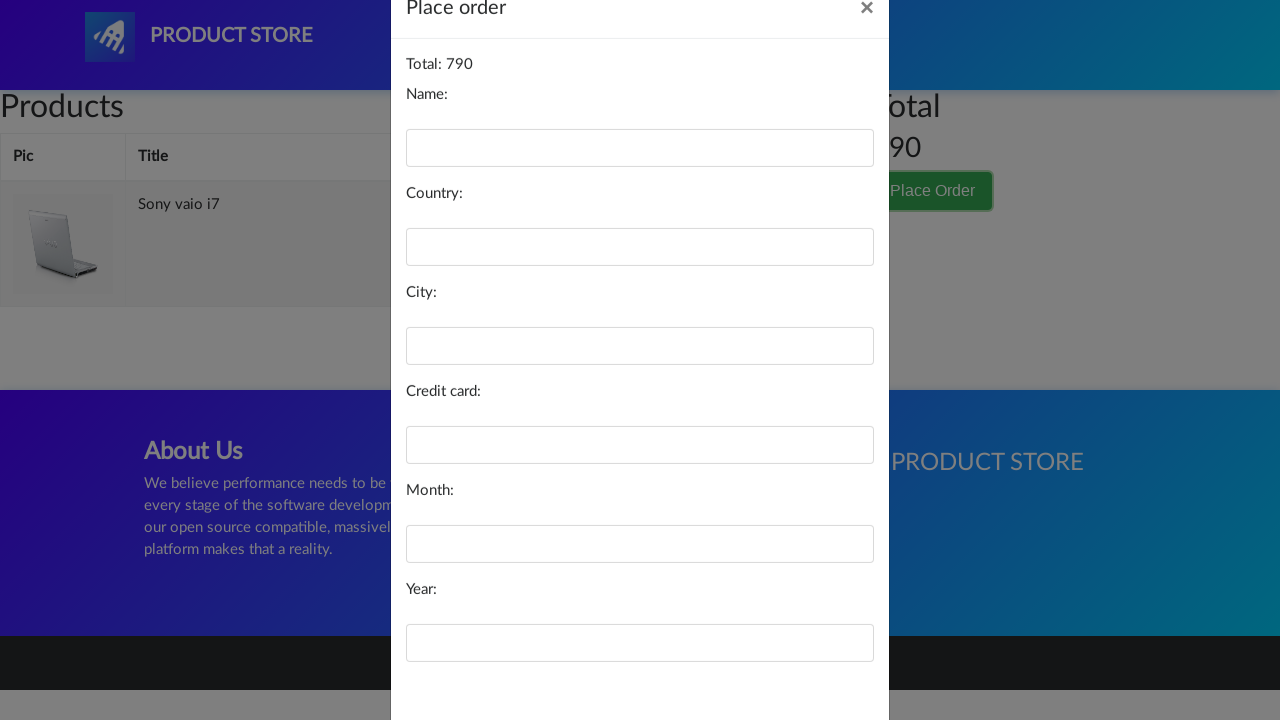

Filled in customer name: Michael Johnson on #name
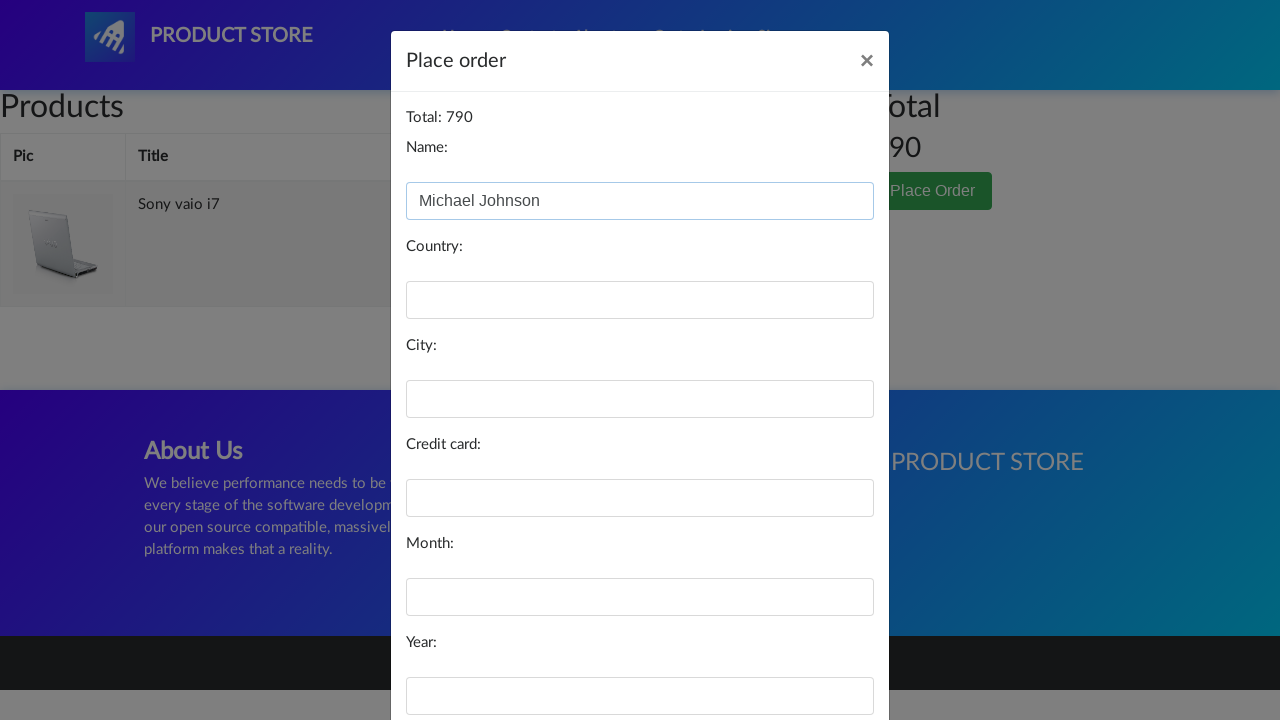

Filled in country: United States on #country
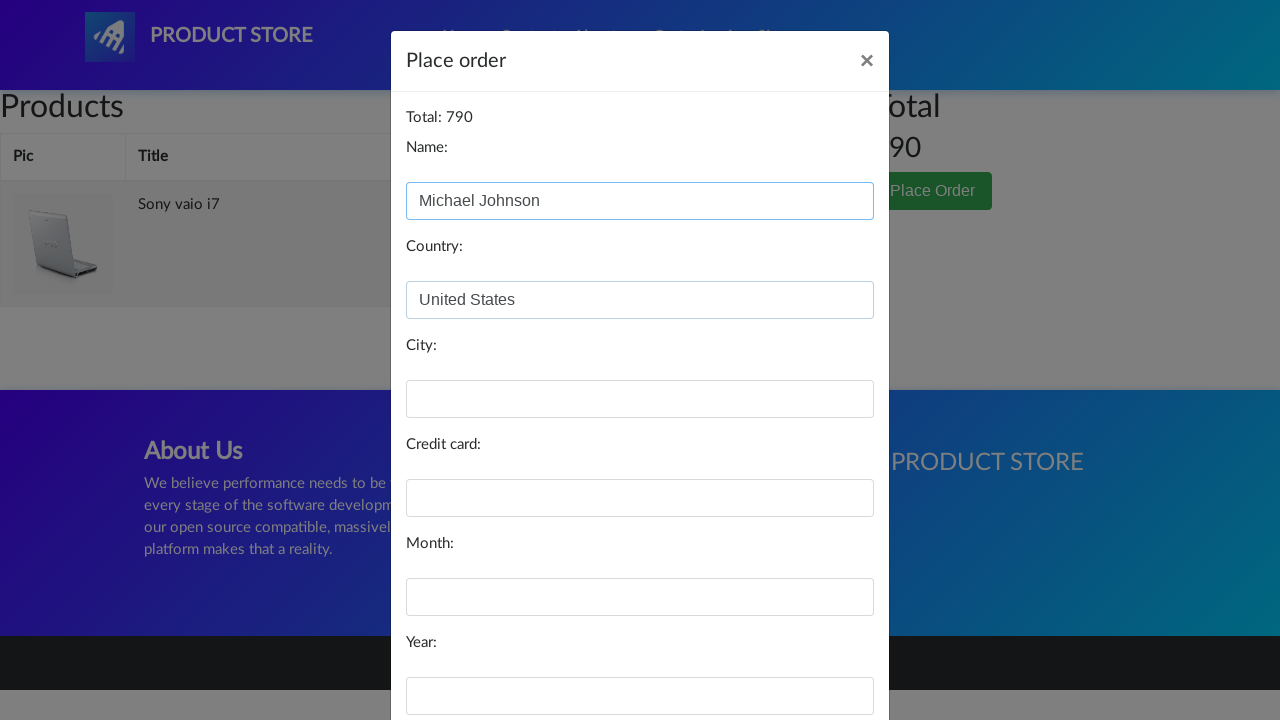

Filled in city: New York on #city
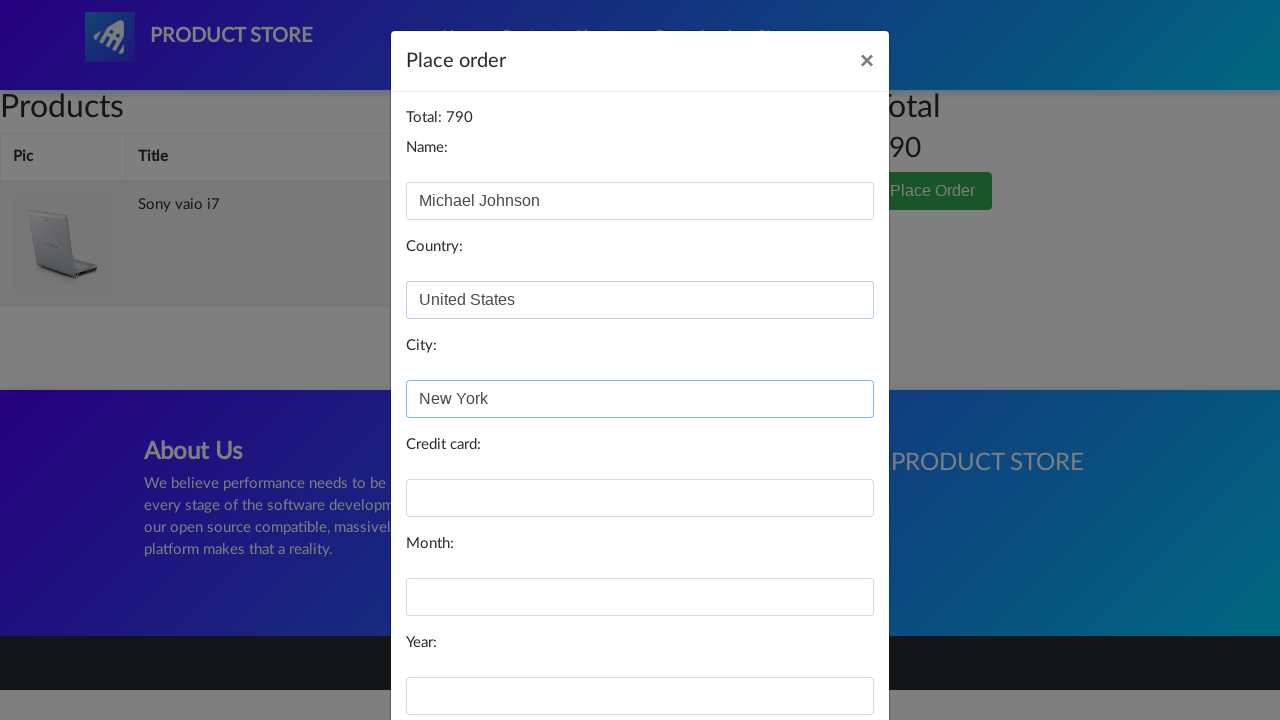

Filled in credit card number on #card
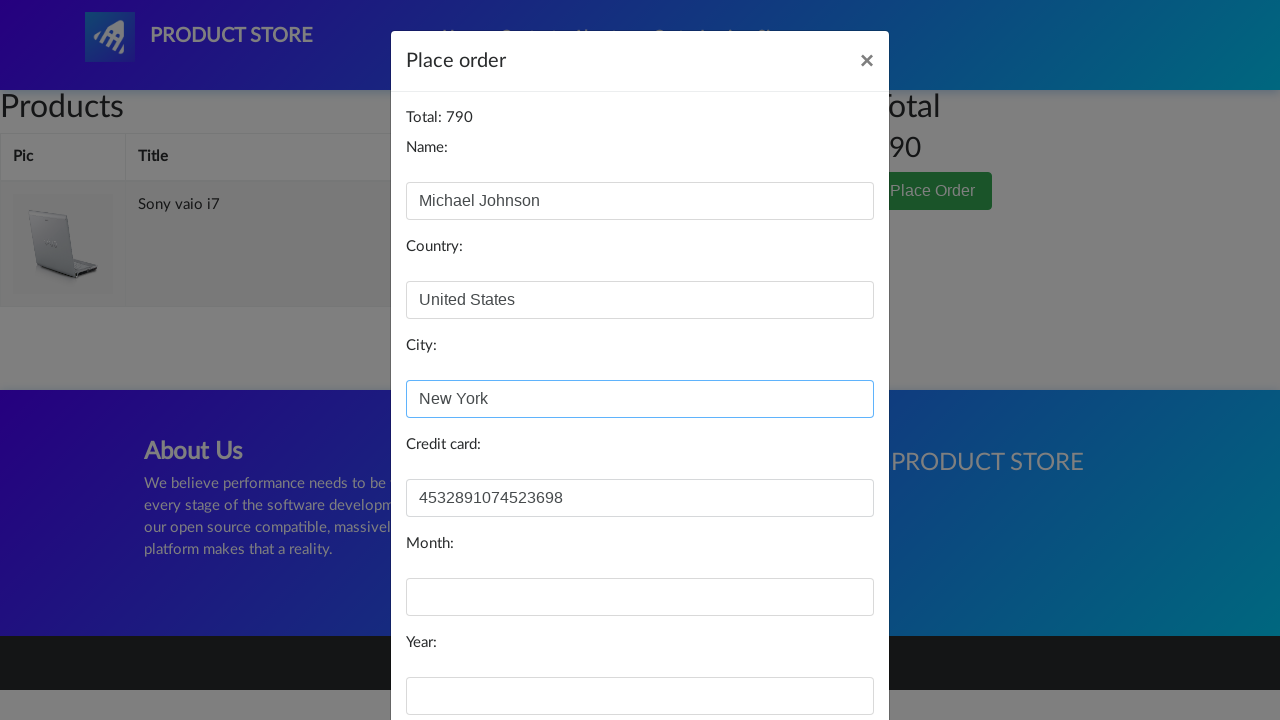

Filled in expiration month: September on #month
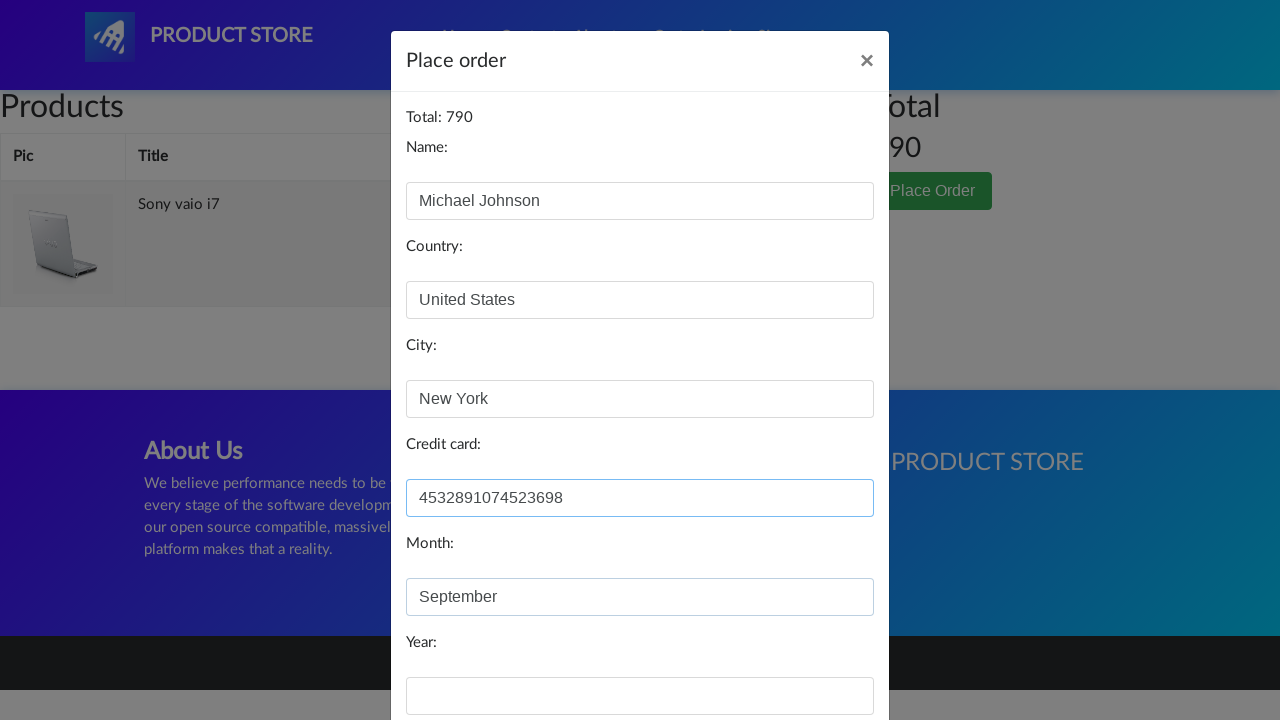

Filled in expiration year: 2025 on #year
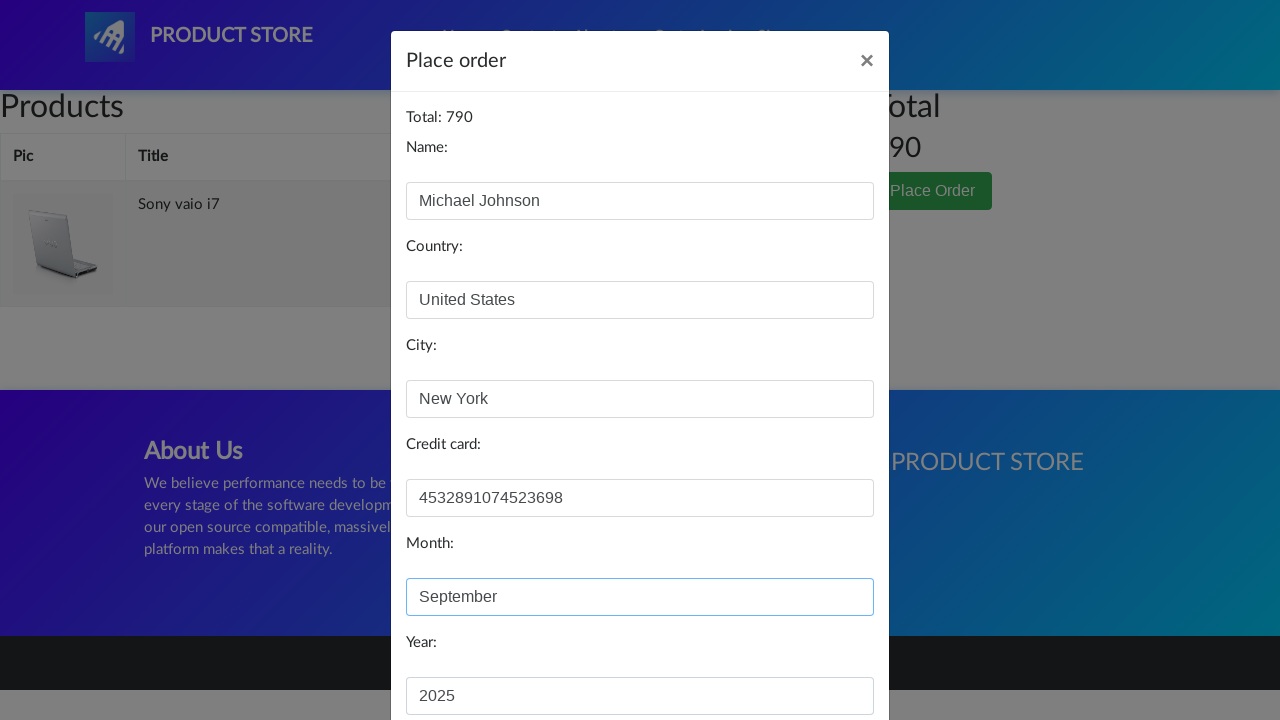

Clicked Purchase button to complete order at (823, 655) on button[onclick='purchaseOrder()']
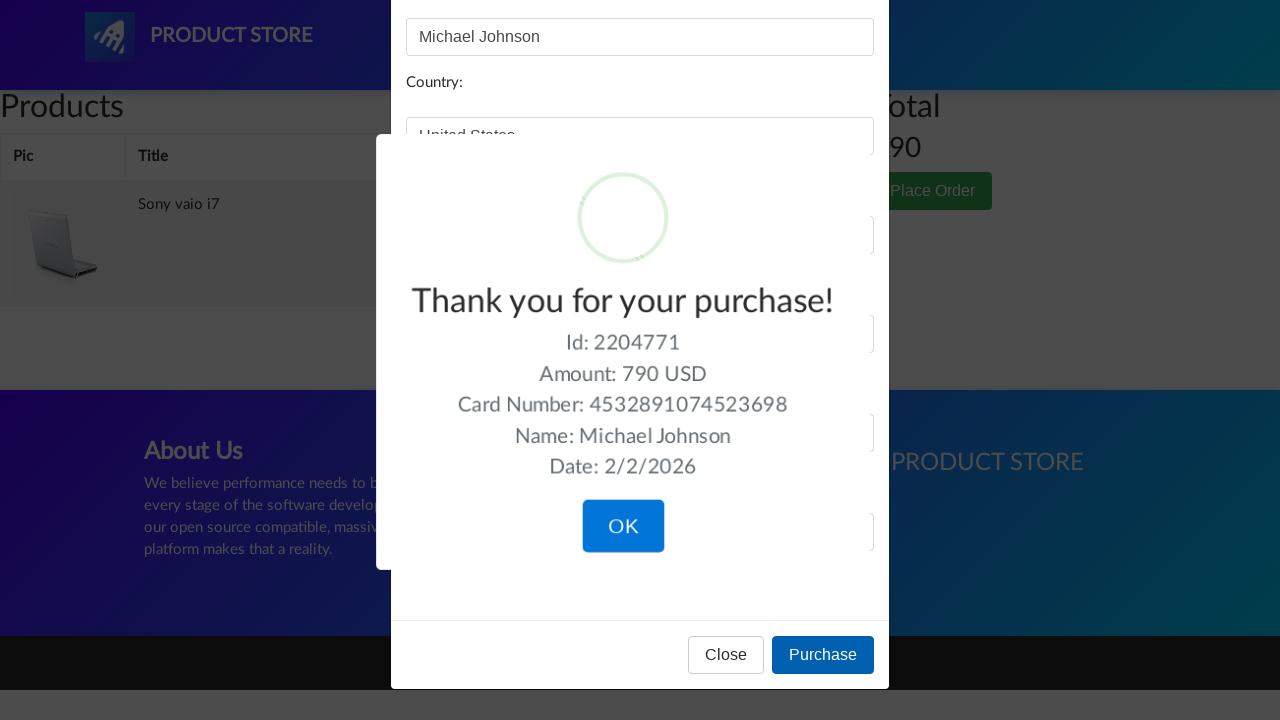

Purchase confirmation message displayed
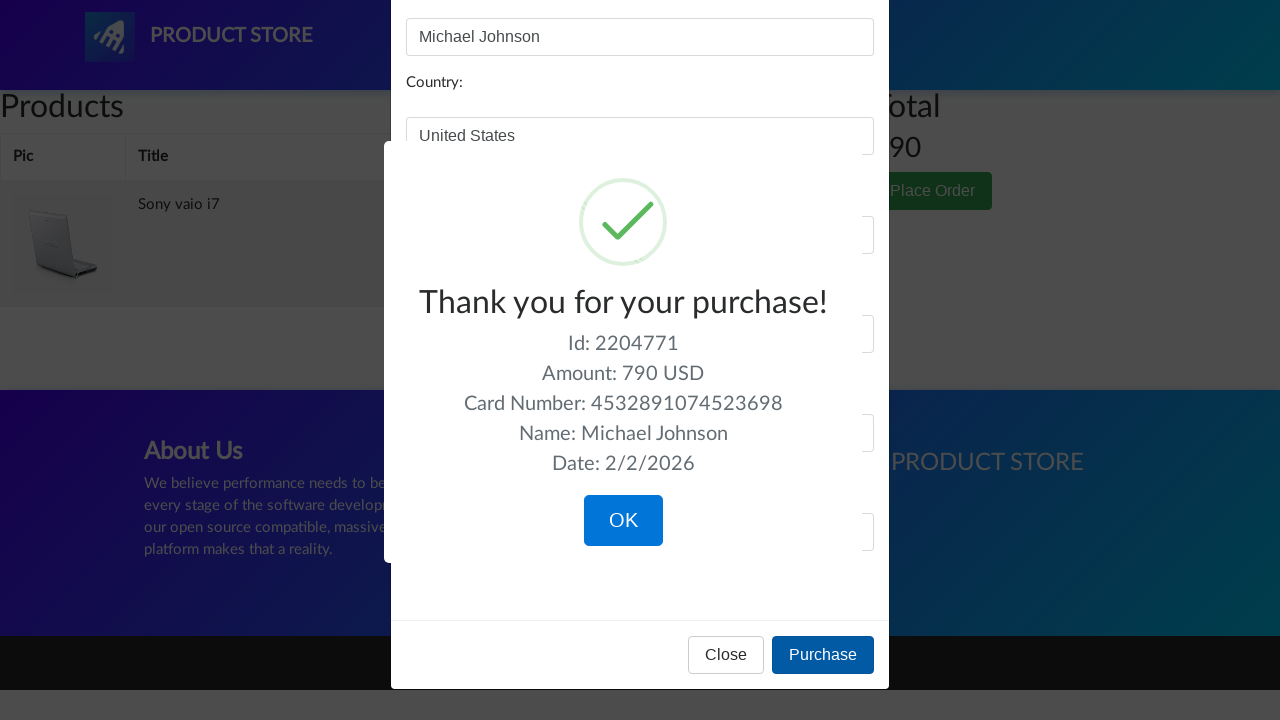

Waited for confirmation OK button
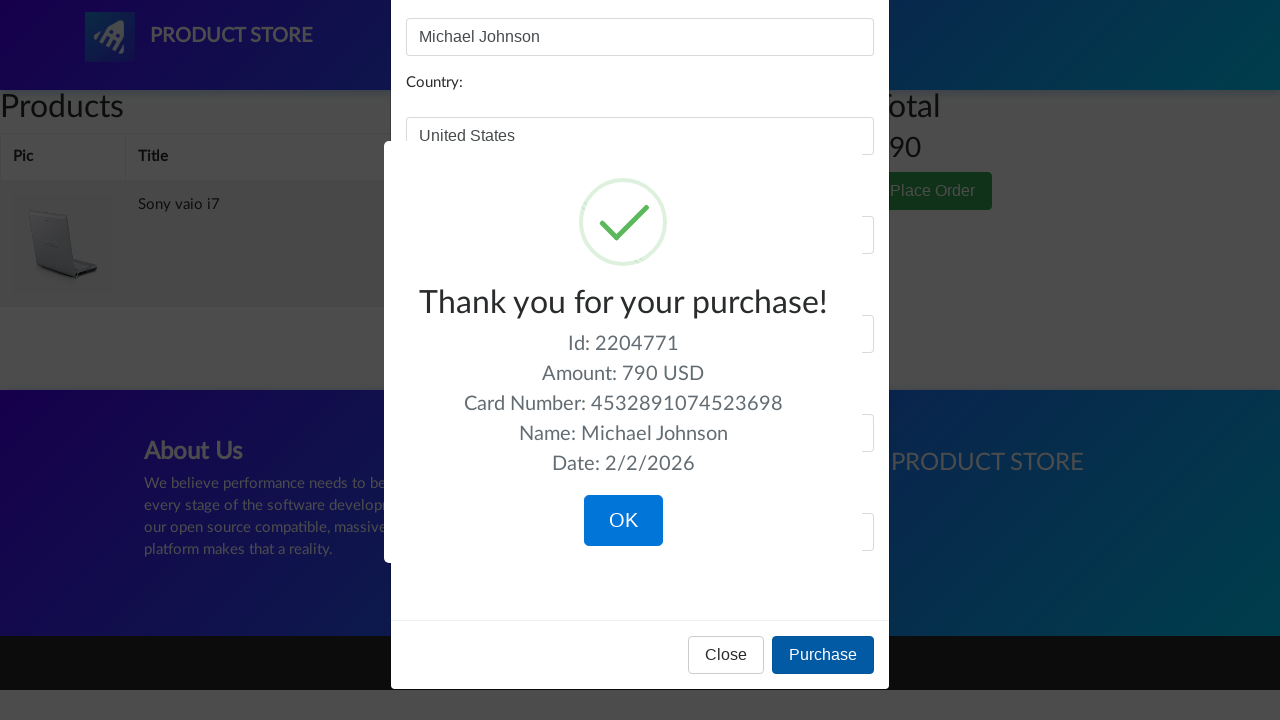

Clicked OK button to close purchase confirmation - purchase flow completed successfully at (623, 521) on div.sa-confirm-button-container button
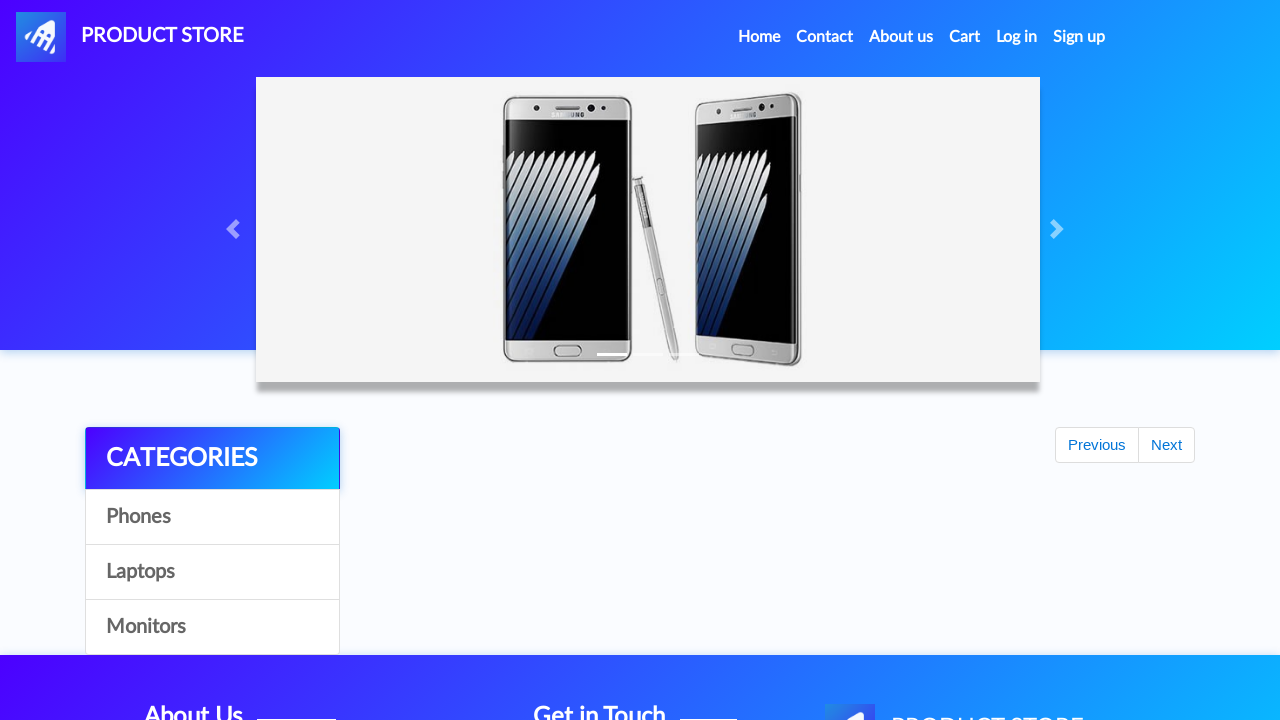

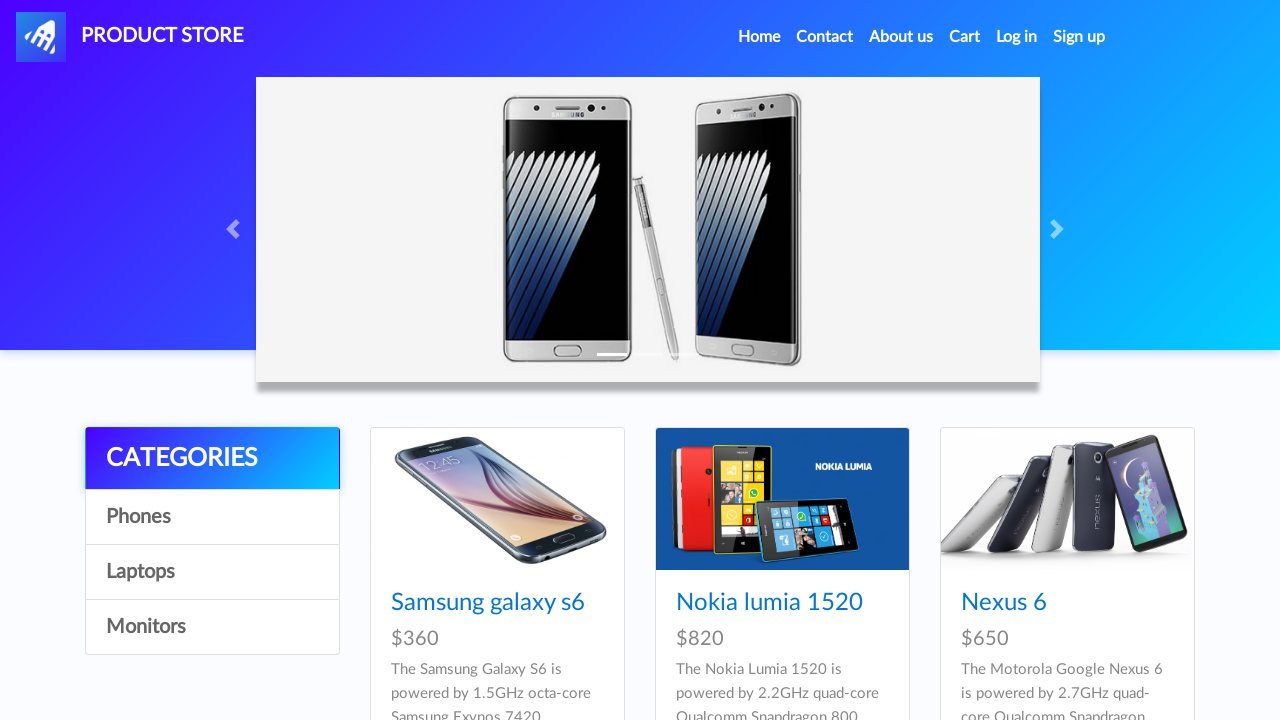